Opens the Selenium documentation website, triggers the print dialog using keyboard shortcuts, and dismisses it by tabbing to cancel and pressing enter

Starting URL: https://www.selenium.dev/

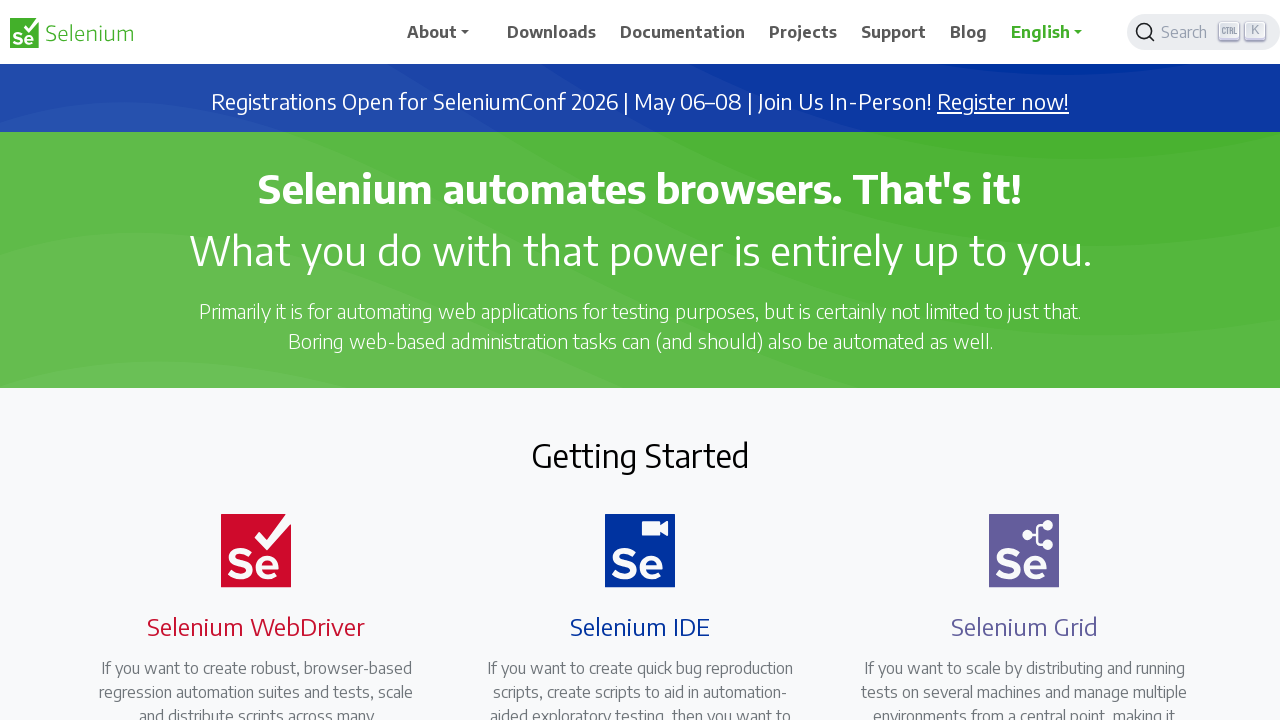

Navigated to Selenium documentation website
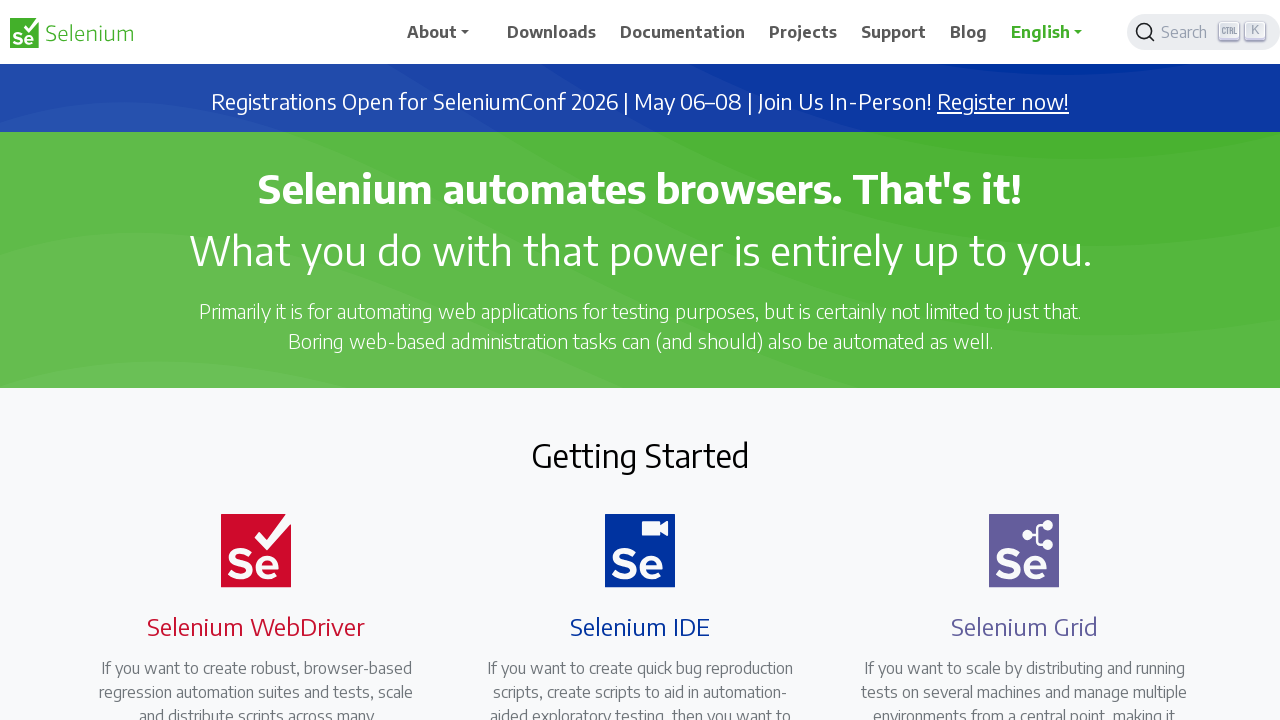

Triggered print dialog using Ctrl+P keyboard shortcut
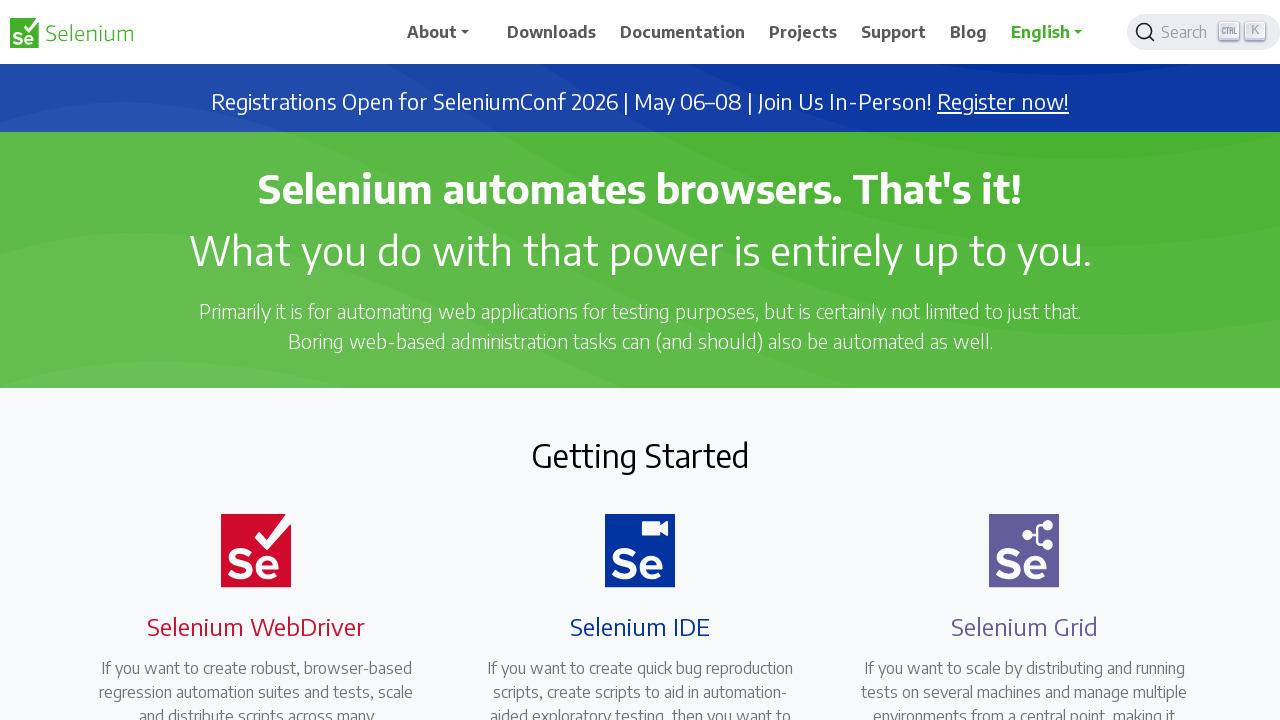

Waited 2 seconds for print dialog to fully appear
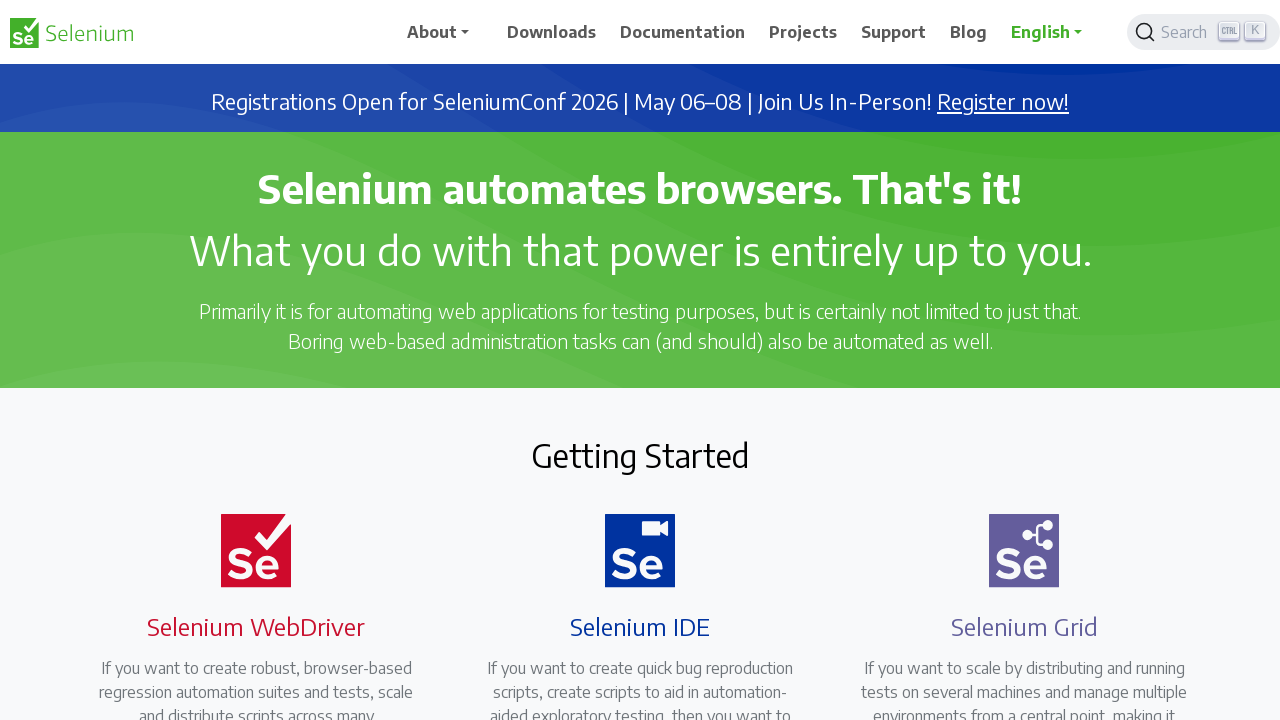

Pressed Tab to move focus to Cancel button
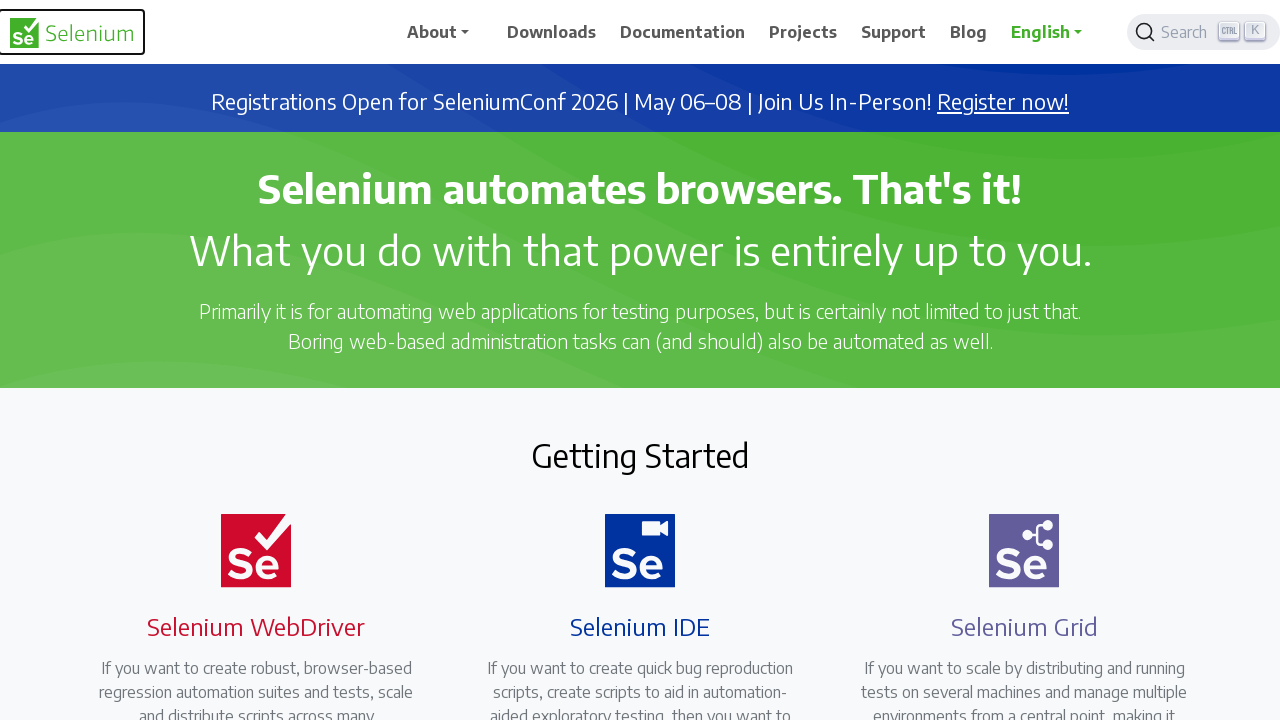

Waited 2 seconds before dismissing dialog
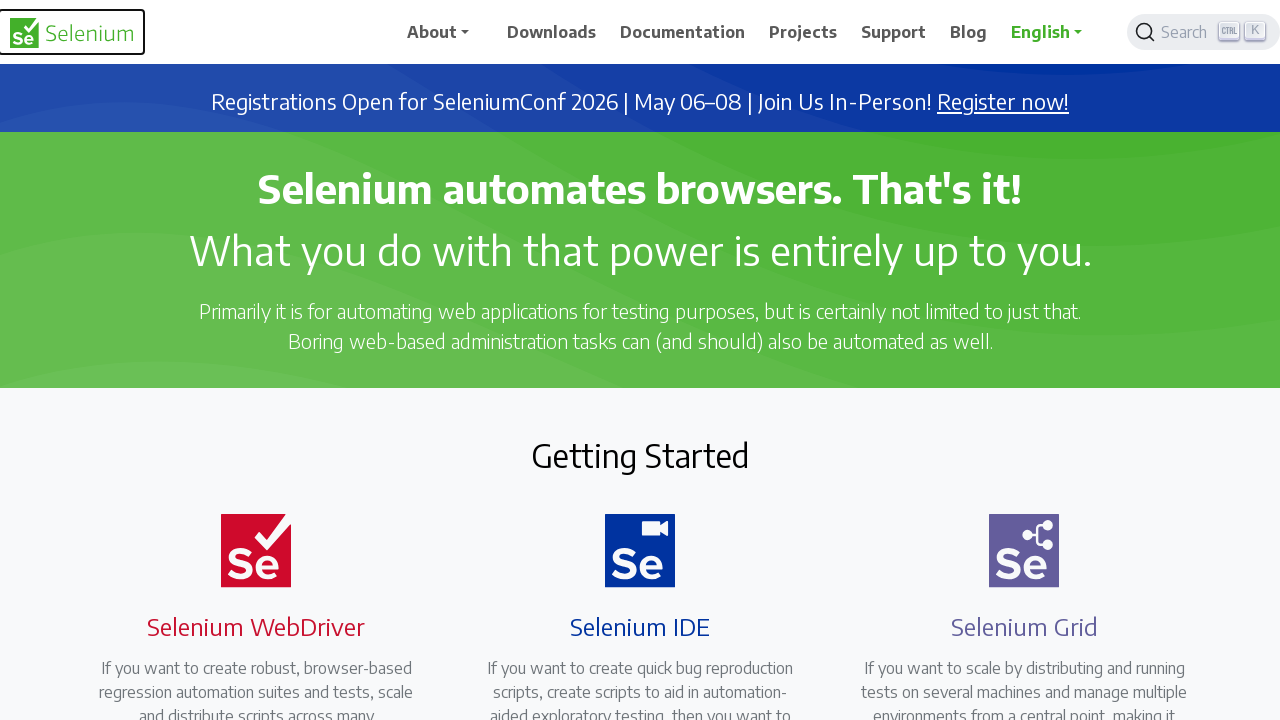

Pressed Enter to dismiss the print dialog
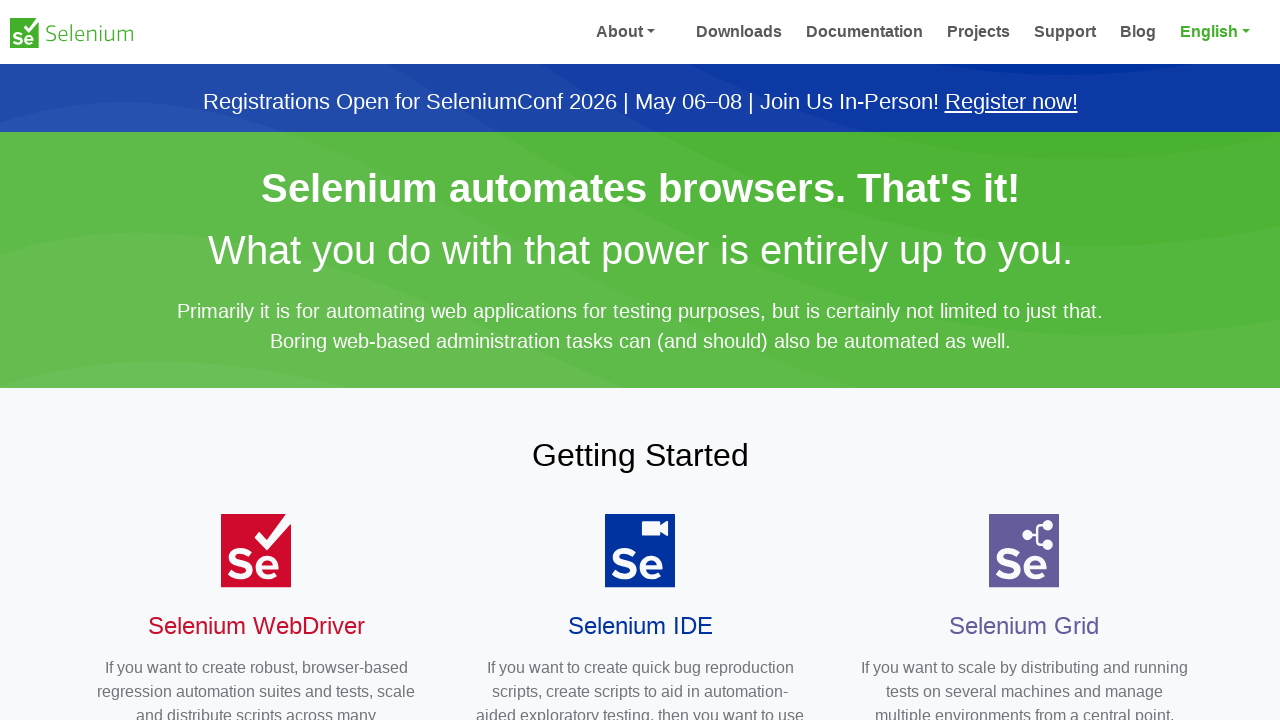

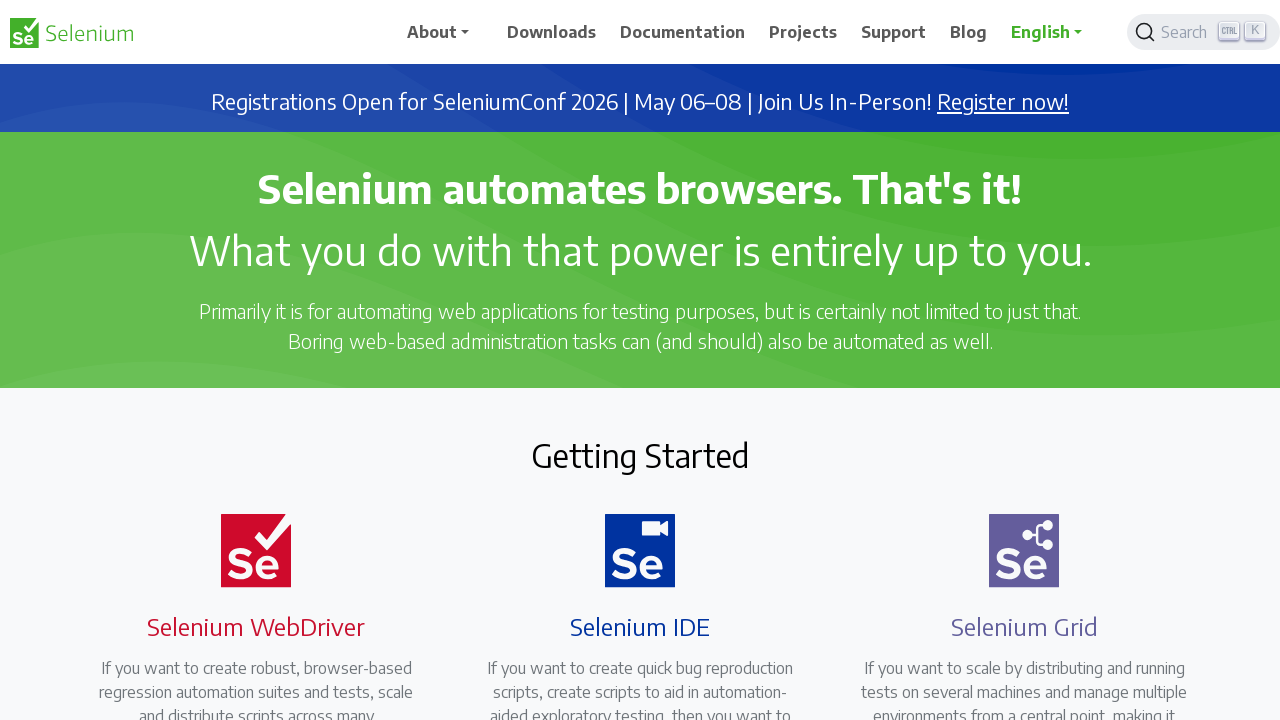